Tests dropdown selection functionality by selecting an option from a dropdown menu using its value attribute

Starting URL: https://demoqa.com/select-menu

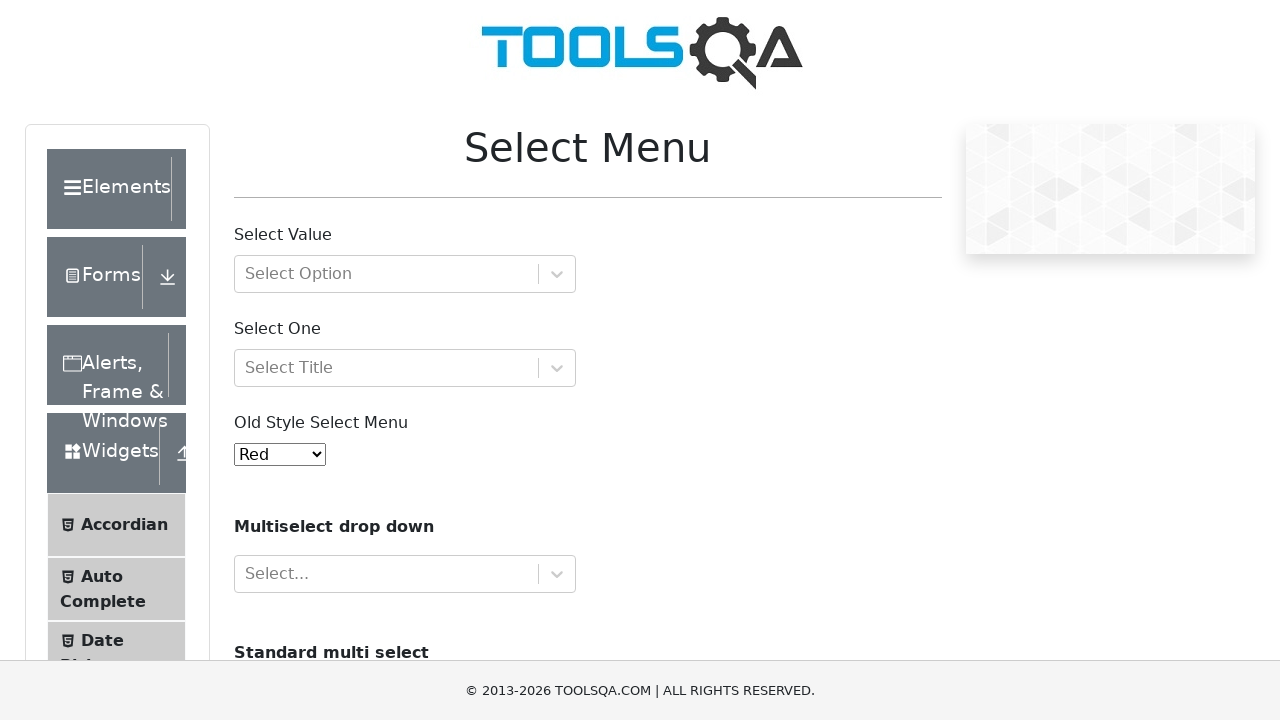

Navigated to select menu demo page
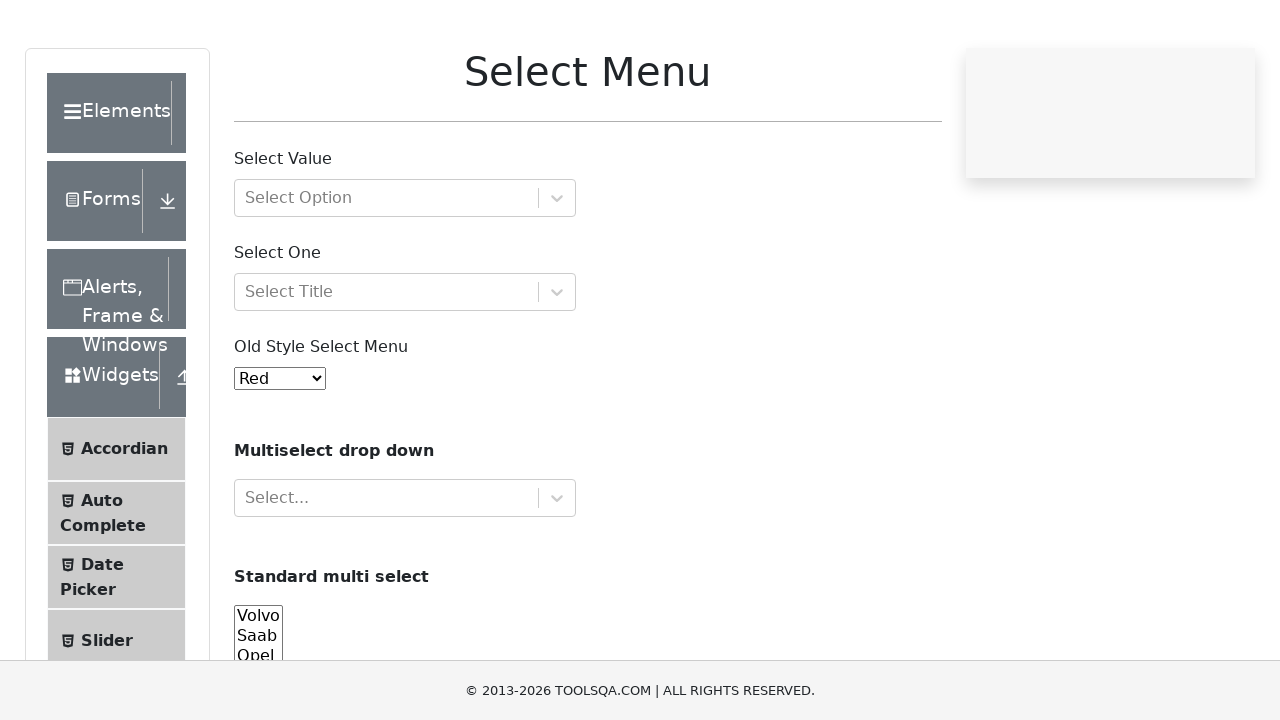

Selected option with value '1' from the old select menu dropdown on #oldSelectMenu
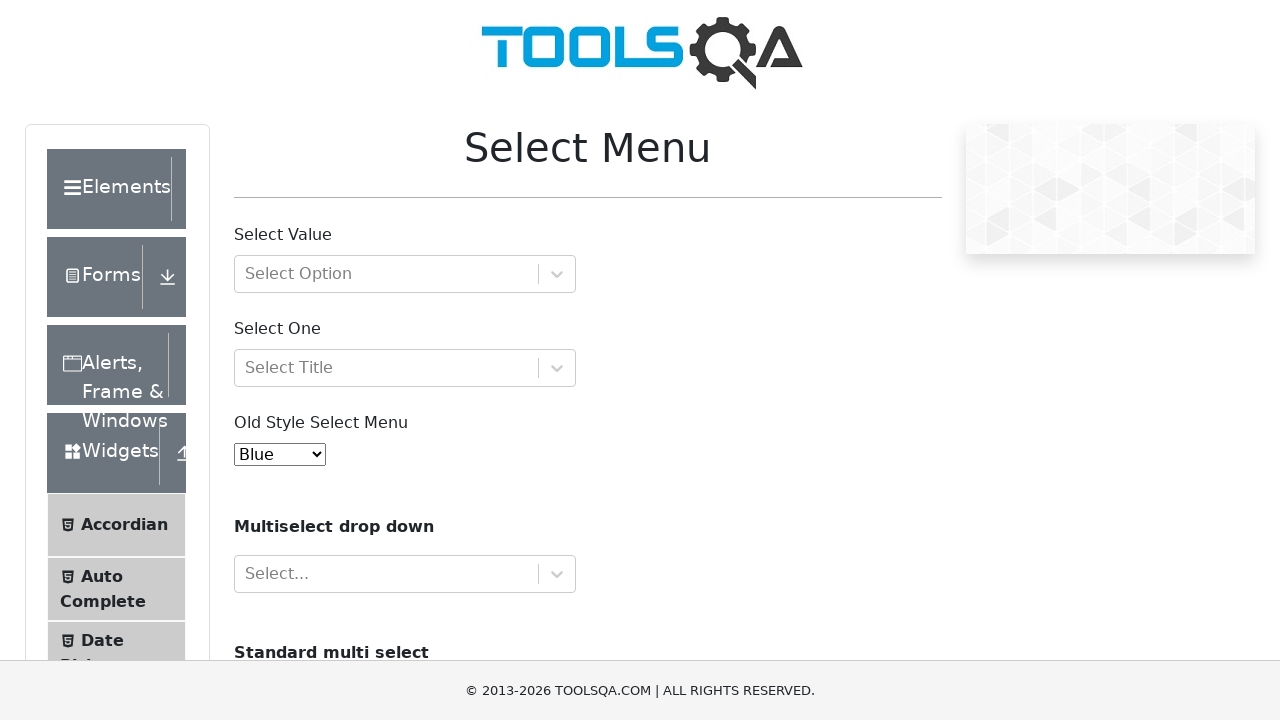

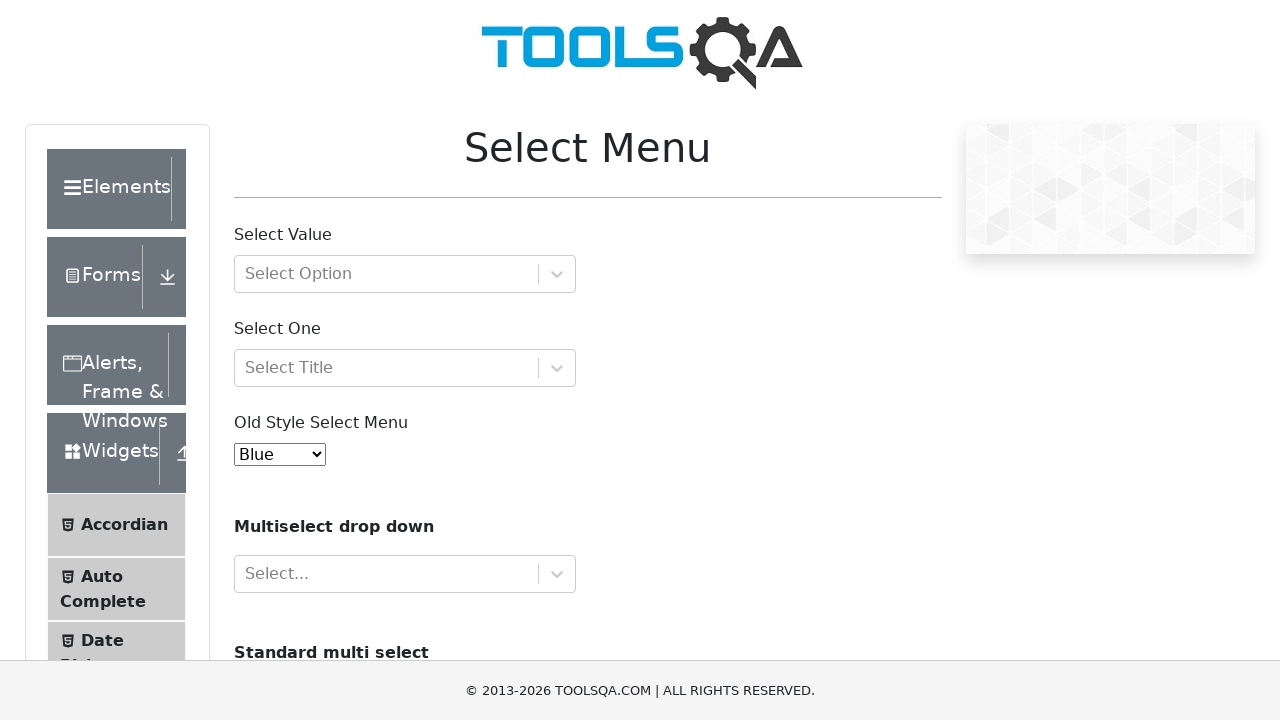